Tests navigation menu functionality by hovering over the "SwitchTo" menu item and clicking on the "Frames" link from the dropdown menu.

Starting URL: https://demo.automationtesting.in/Datepicker.html

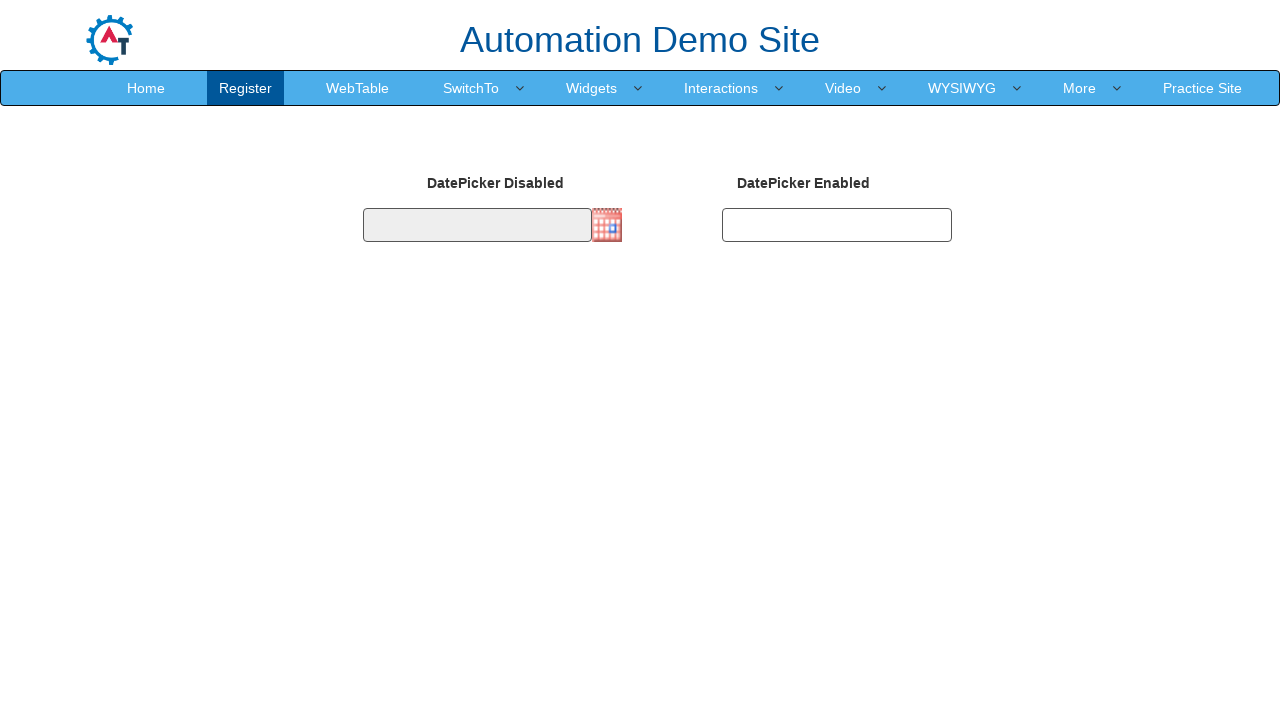

Hovered over 'SwitchTo' menu item to reveal dropdown at (471, 88) on xpath=//a[normalize-space()='SwitchTo']
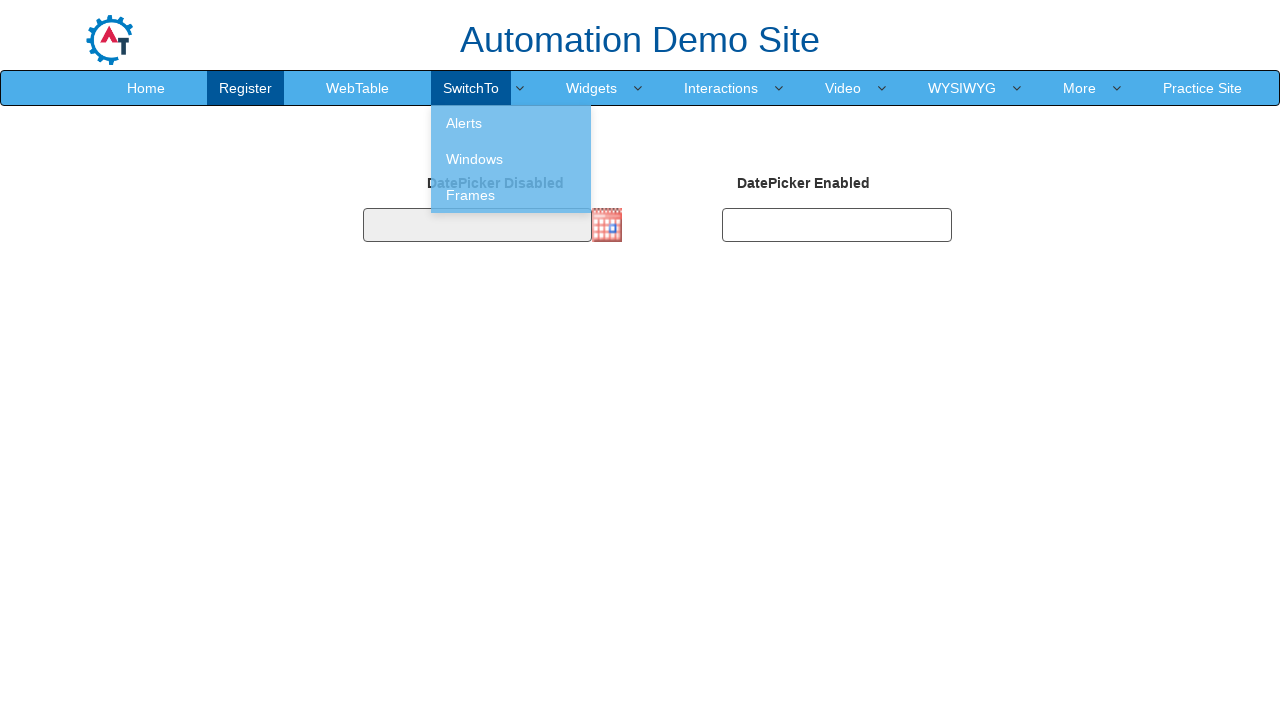

Clicked on 'Frames' link from dropdown menu at (511, 195) on xpath=//a[normalize-space()='Frames']
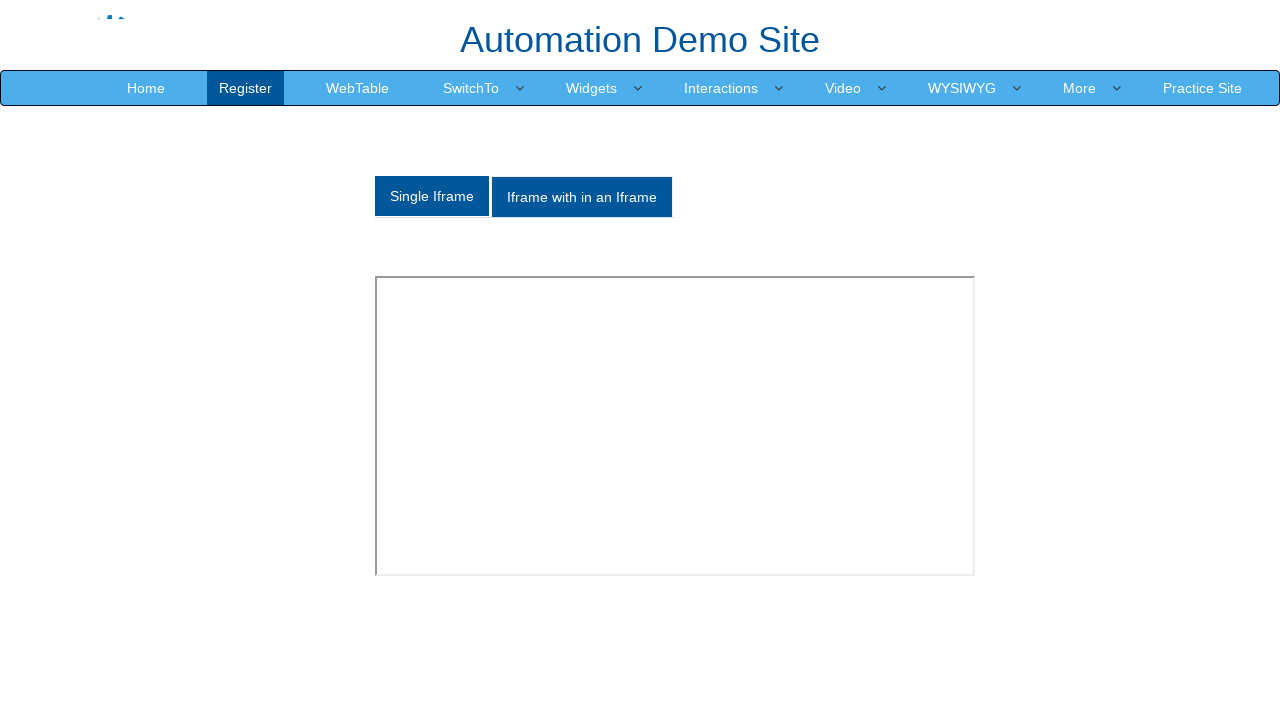

Frames page loaded successfully
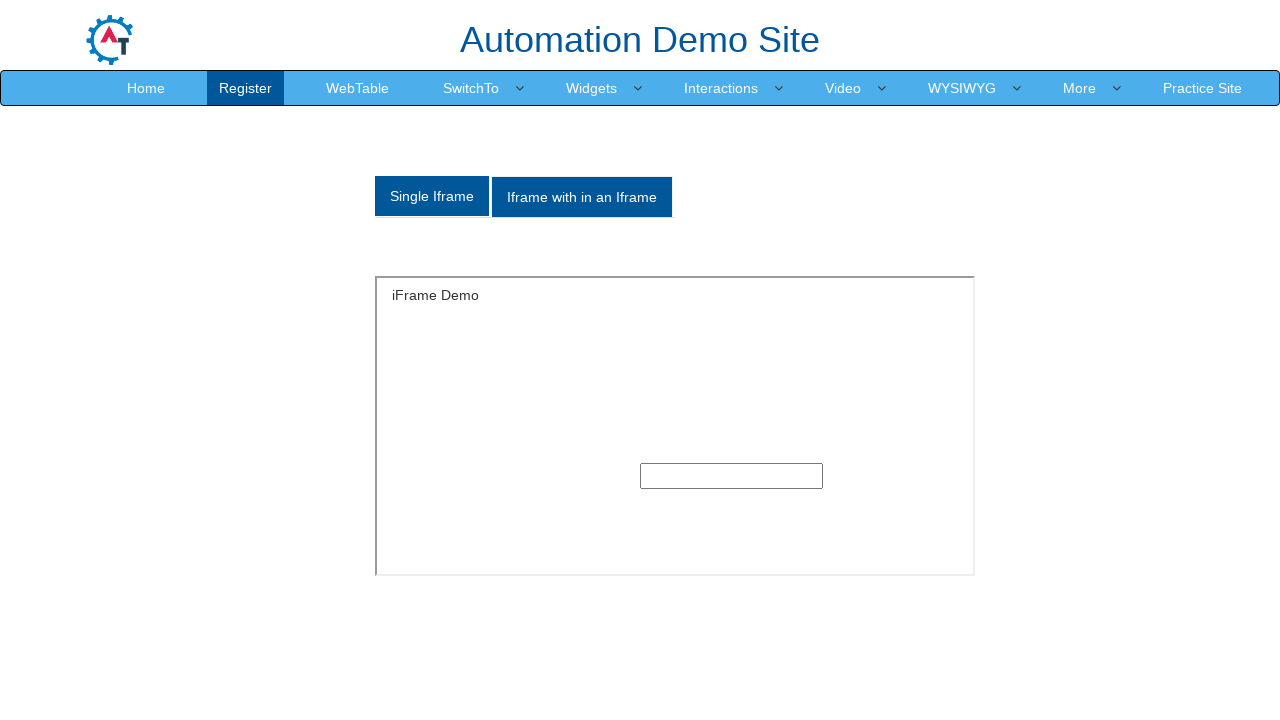

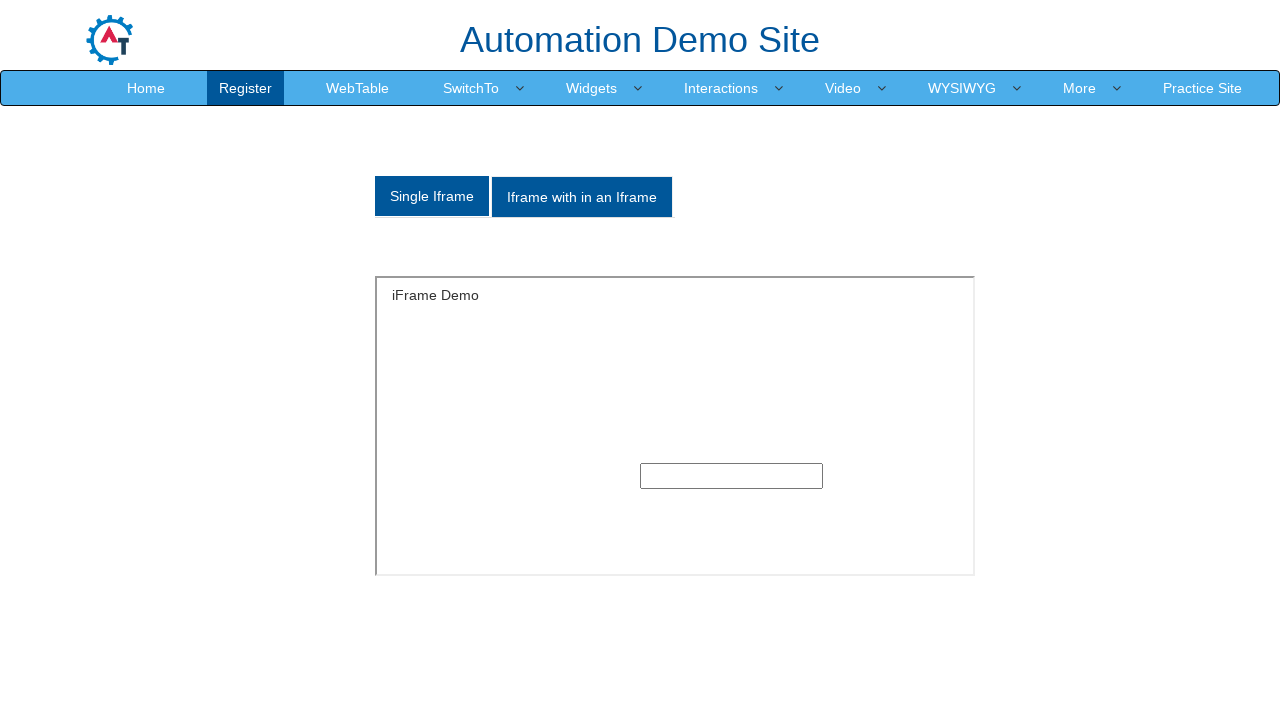